Tests dropdown content verification by navigating to Dropdown page and checking available options

Starting URL: http://the-internet.herokuapp.com/

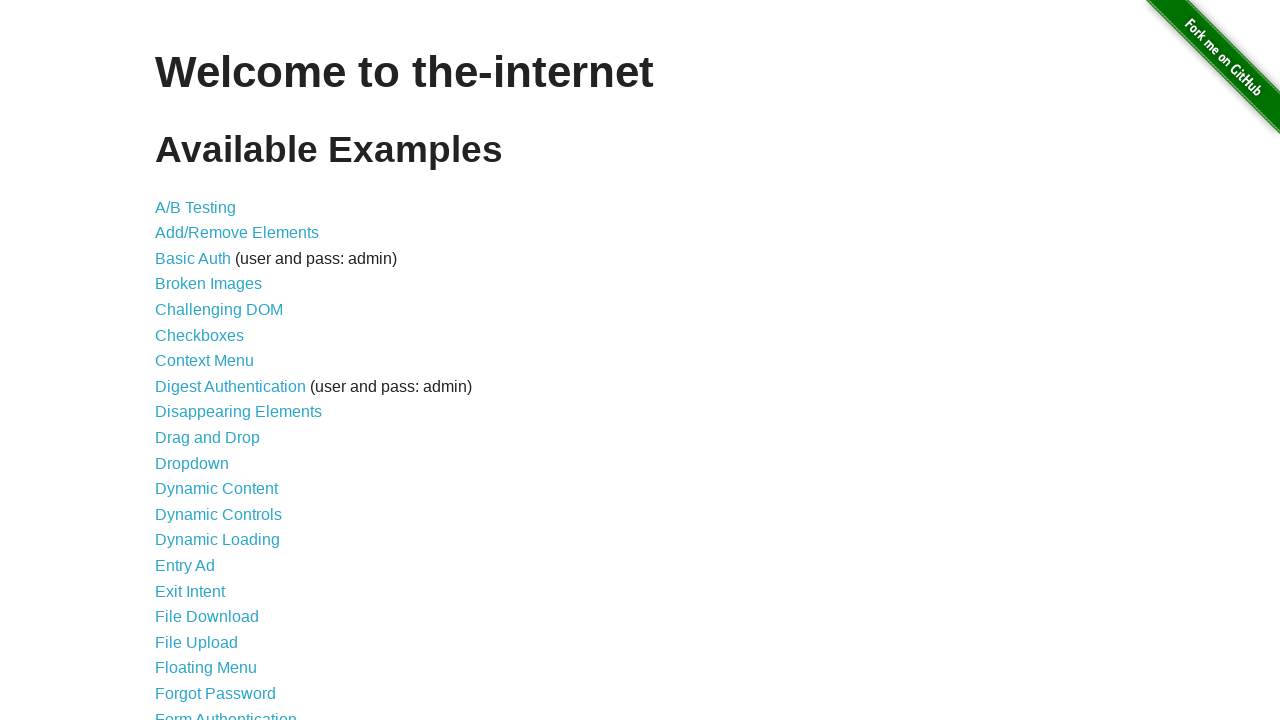

Clicked on Dropdown link at (192, 463) on xpath=//a[contains(text(),'Dropdown')]
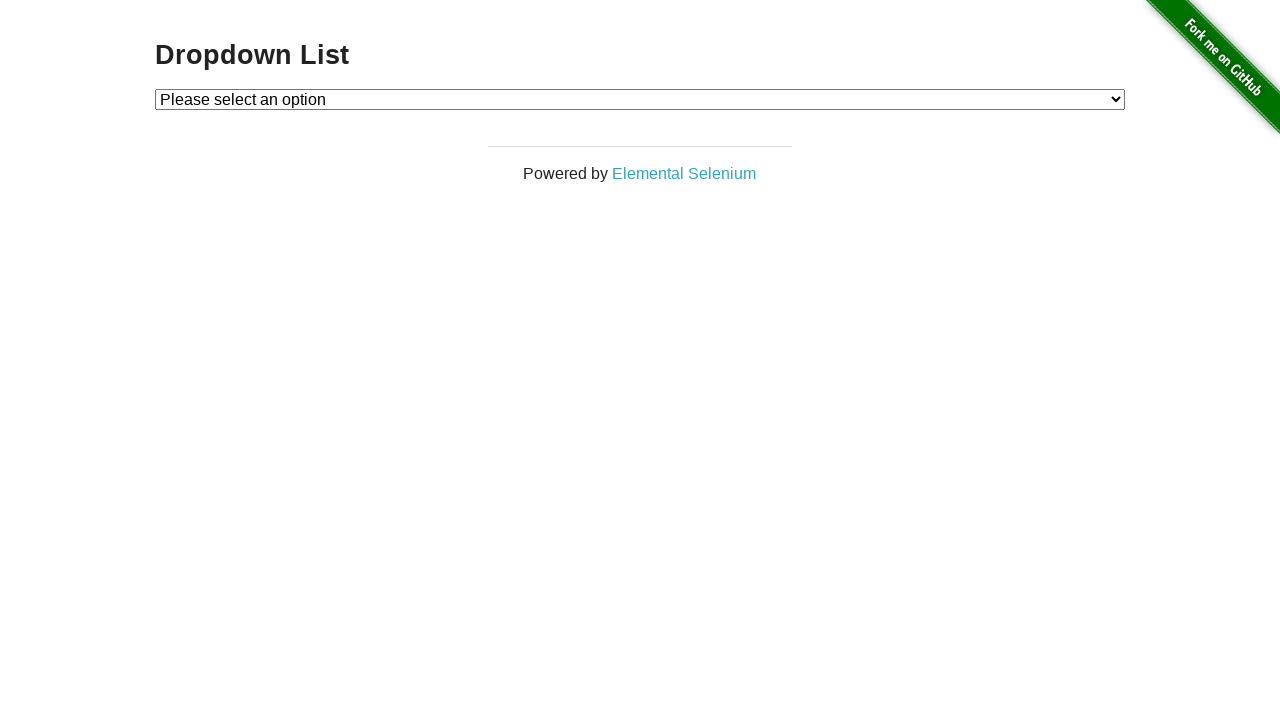

Dropdown element became visible
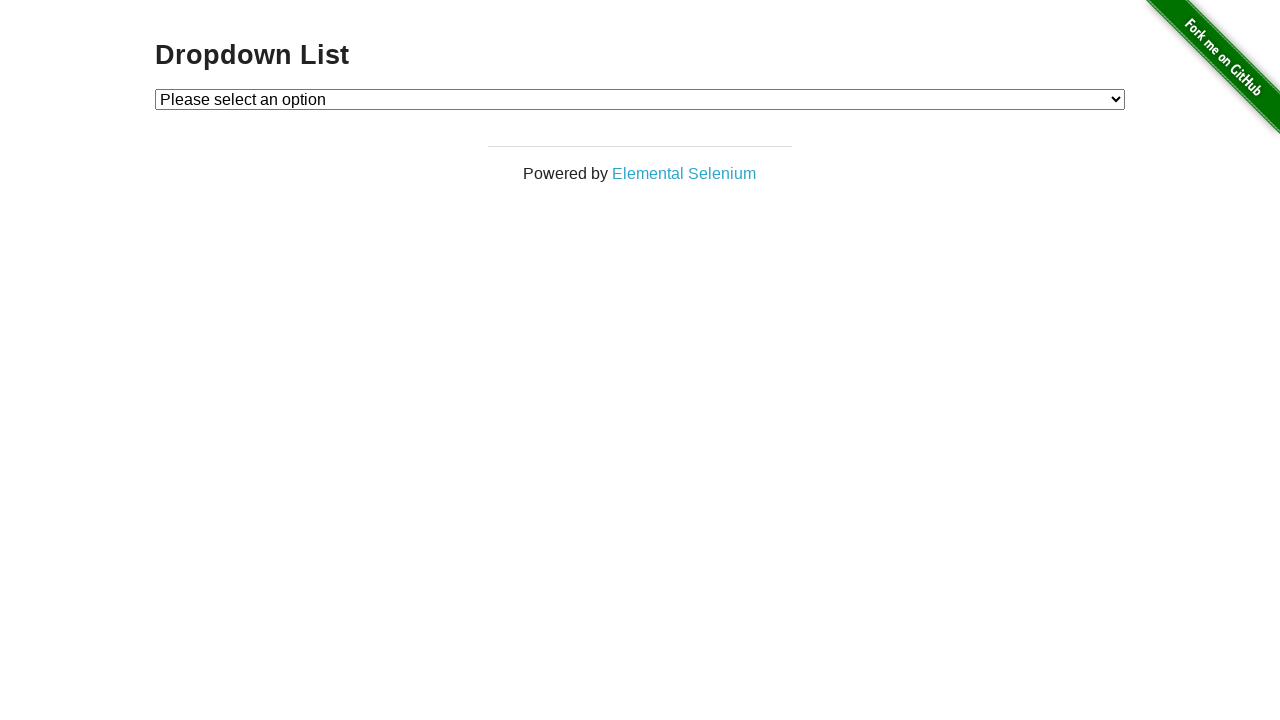

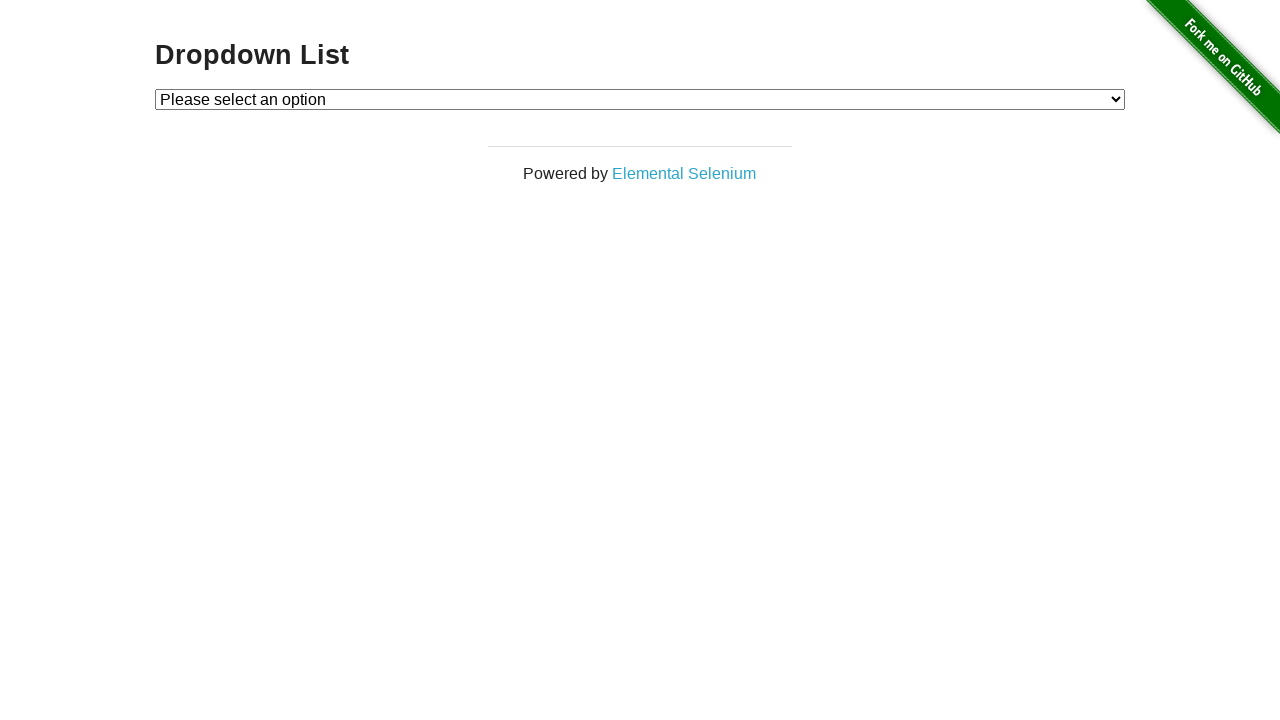